Tests a registration form by navigating from index page to register page and filling out all form fields including personal information, preferences, and password

Starting URL: https://demo.automationtesting.in/Index.html

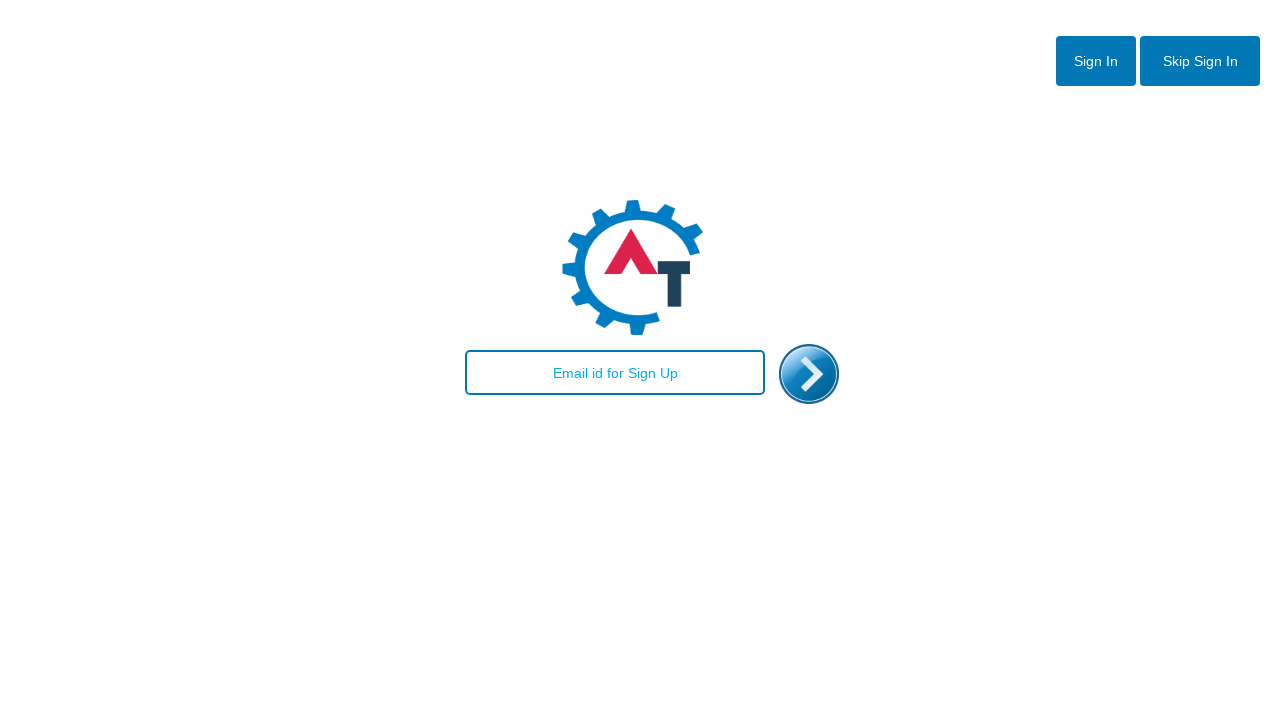

Clicked Skip Sign In button to navigate to registration page at (1200, 61) on #btn2
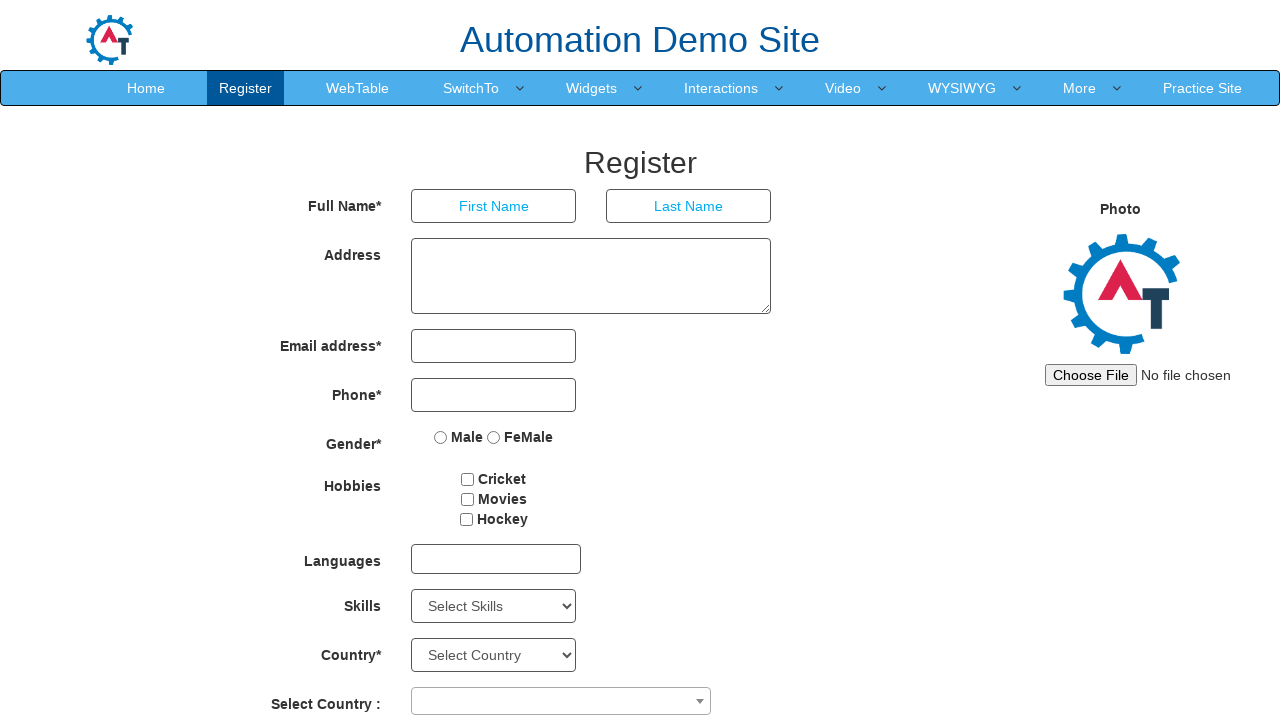

Registration page loaded successfully
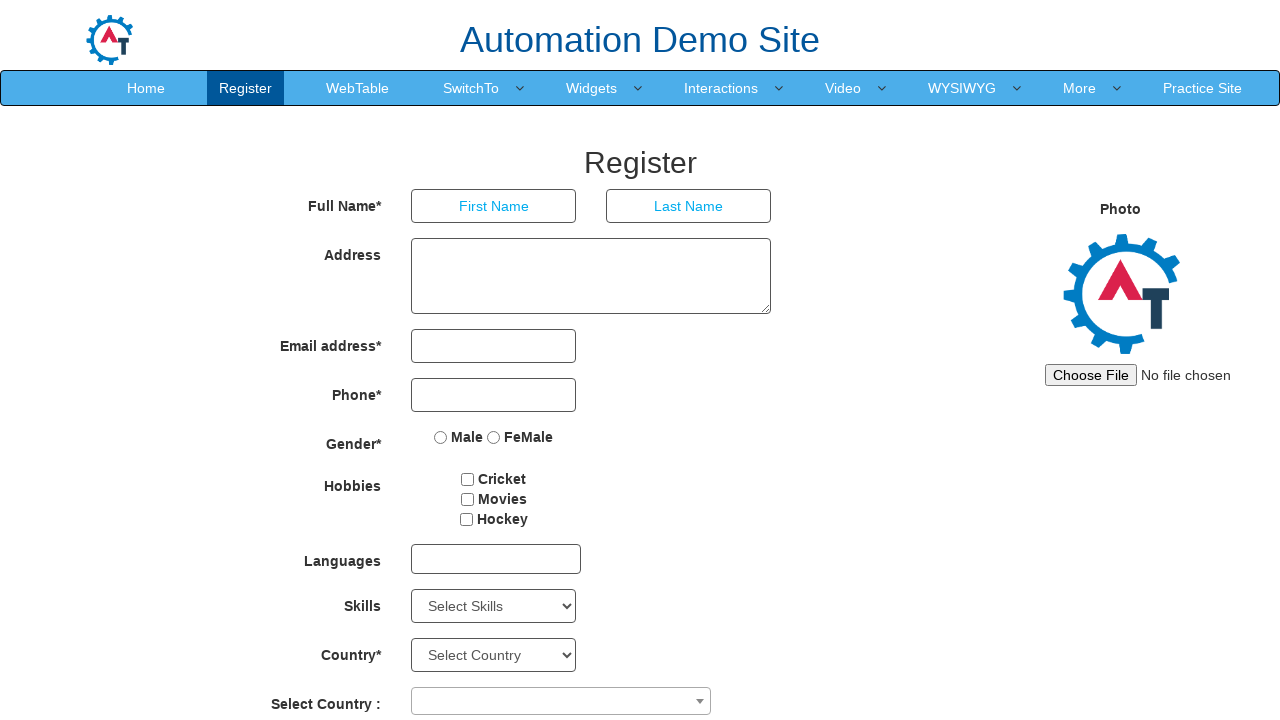

Filled in first name 'Sakibur' on input[placeholder='First Name']
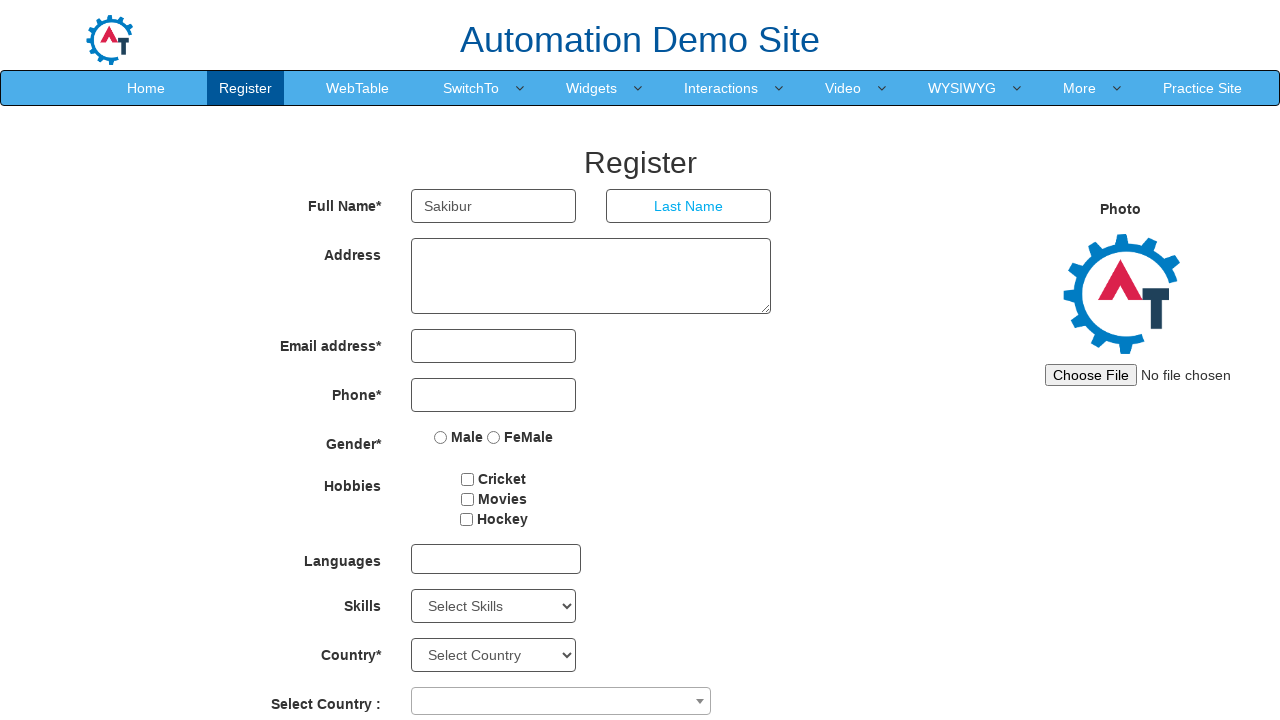

Filled in last name 'Karim' on input[placeholder='Last Name']
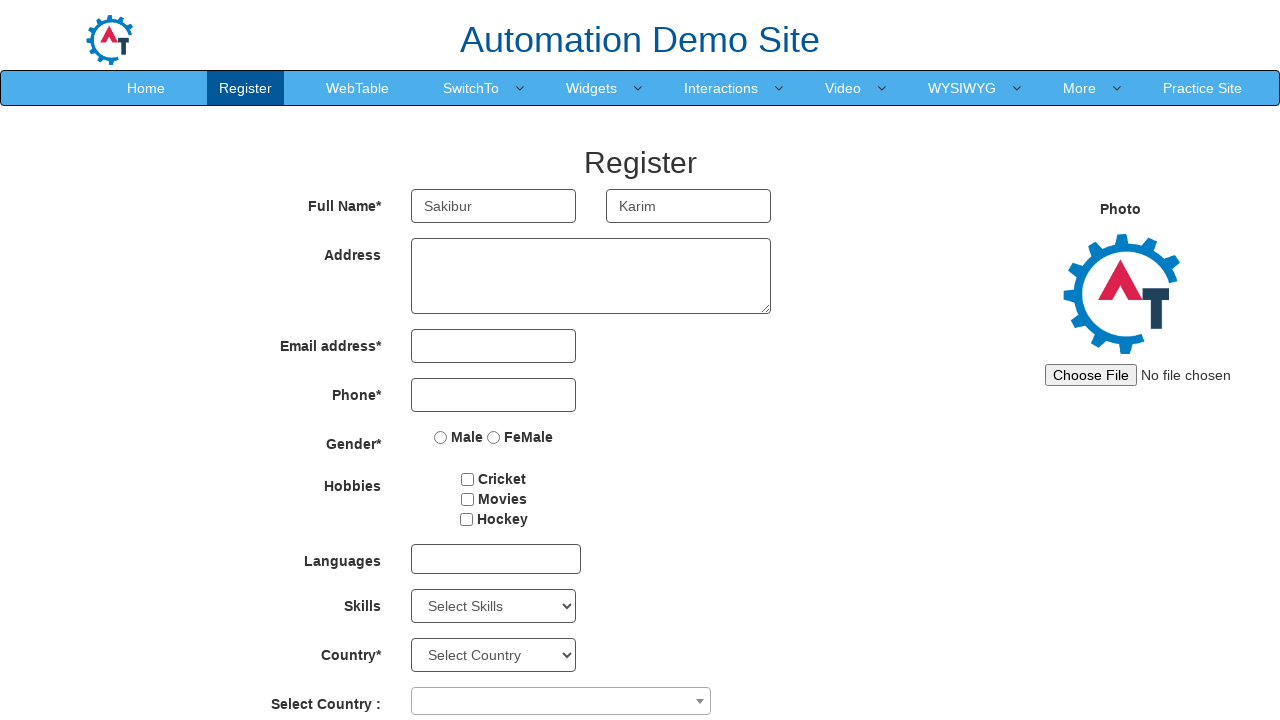

Filled in address '56 Wood Lake' on textarea
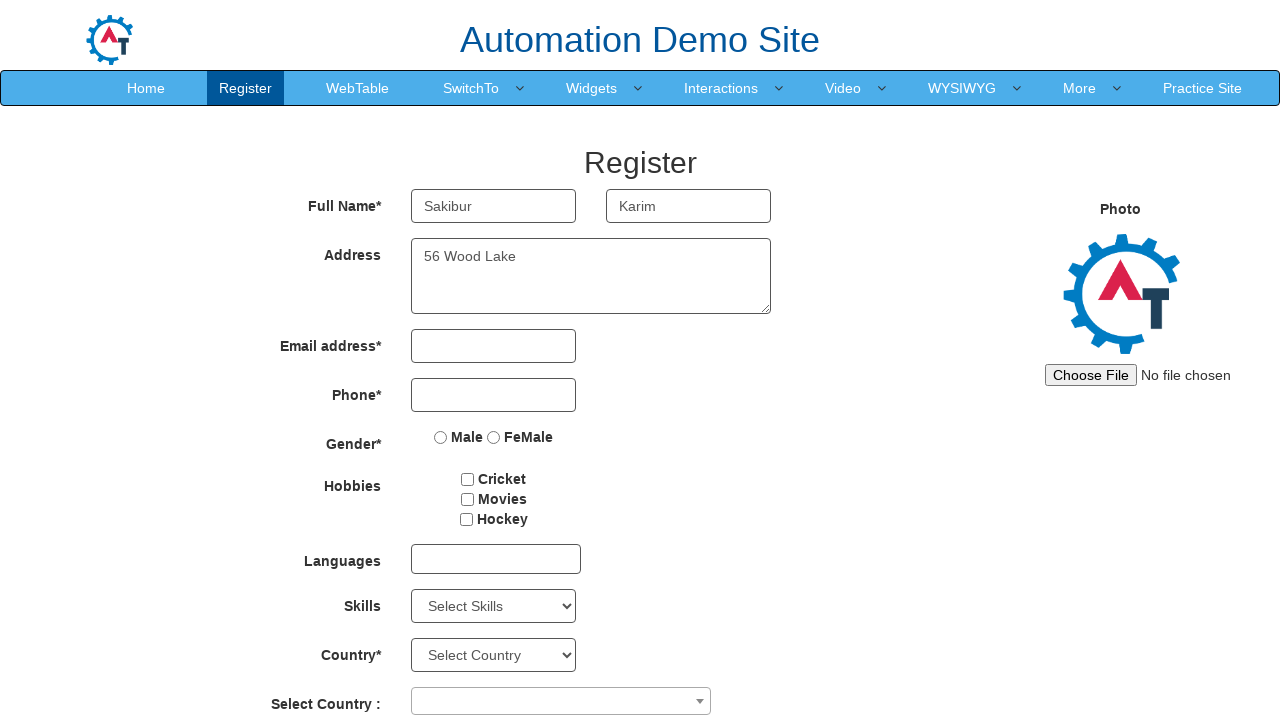

Filled in email 'fqpumphrey16@yopmail.com' on input[type='email']
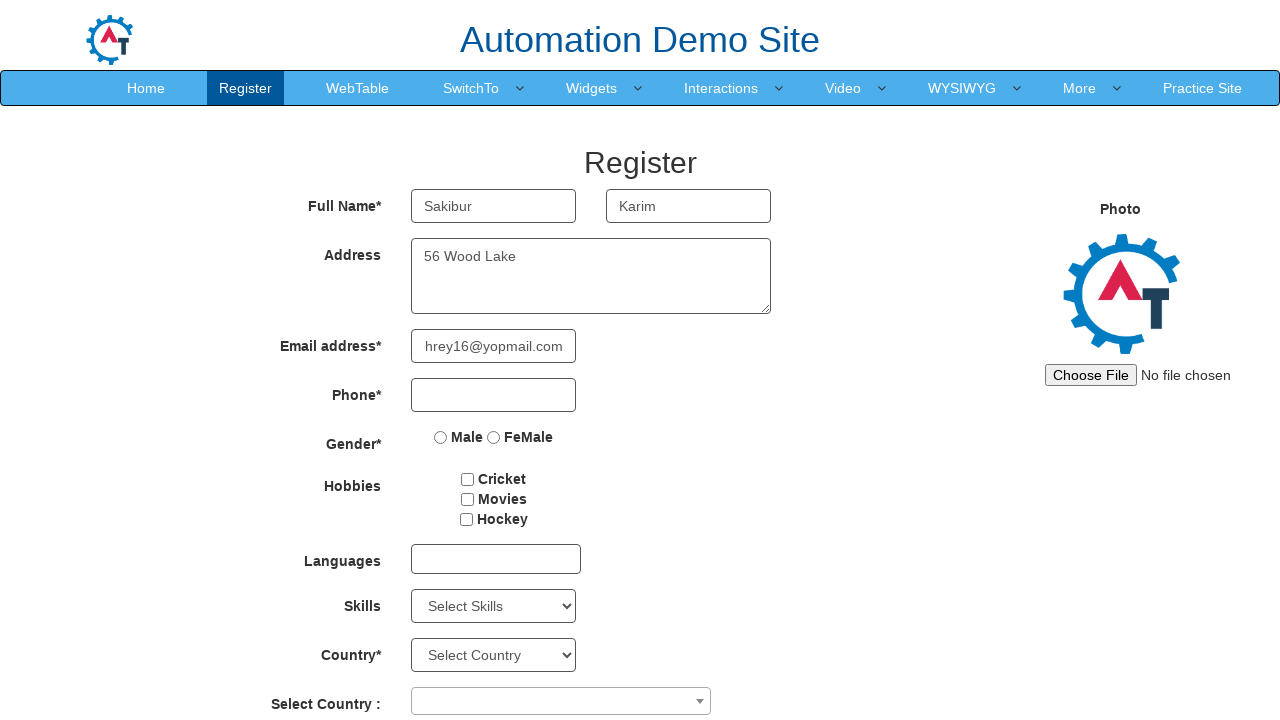

Filled in phone number '1234567890' on input[type='tel']
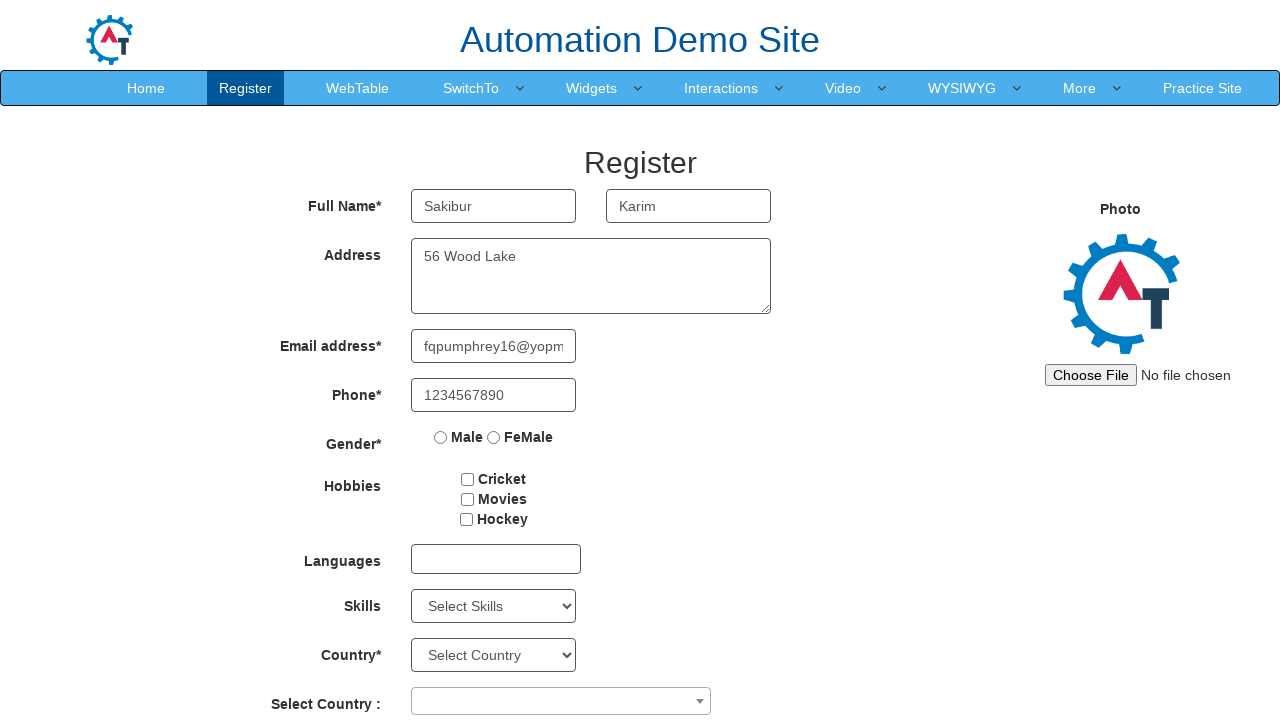

Selected 'Male' gender at (441, 437) on input[value='Male']
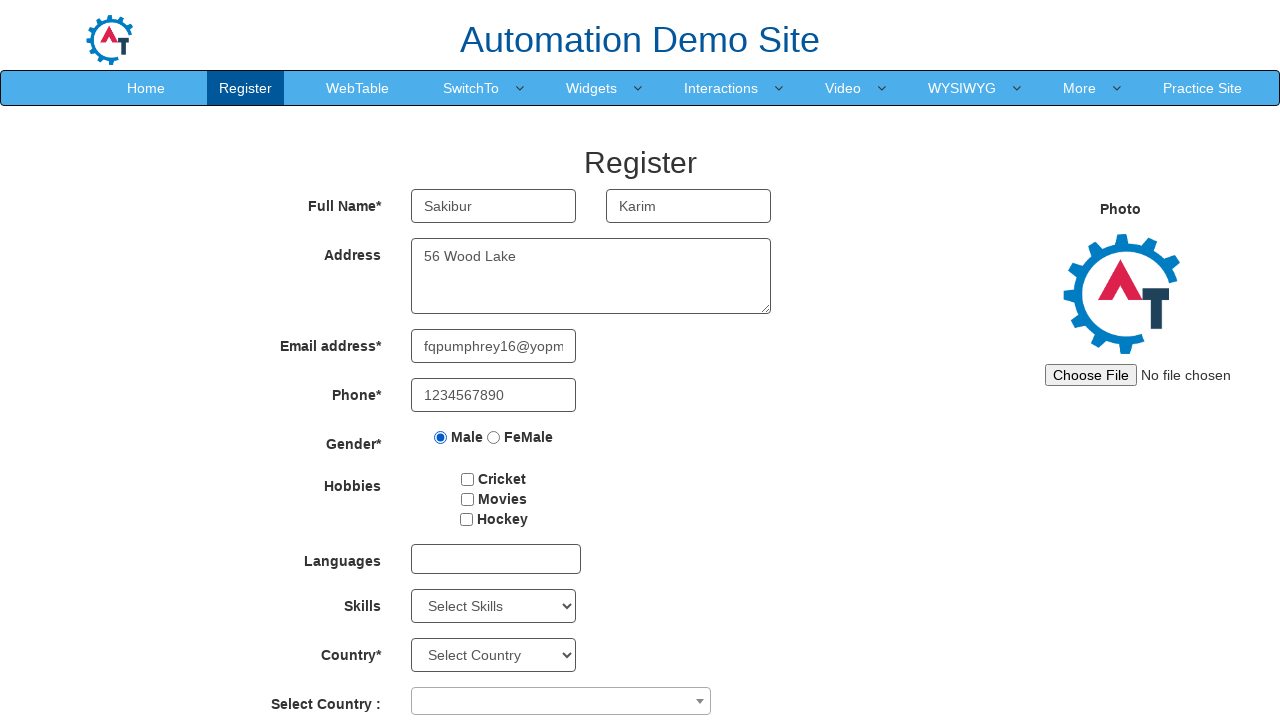

Selected 'Cricket' hobby at (468, 479) on input[value='Cricket']
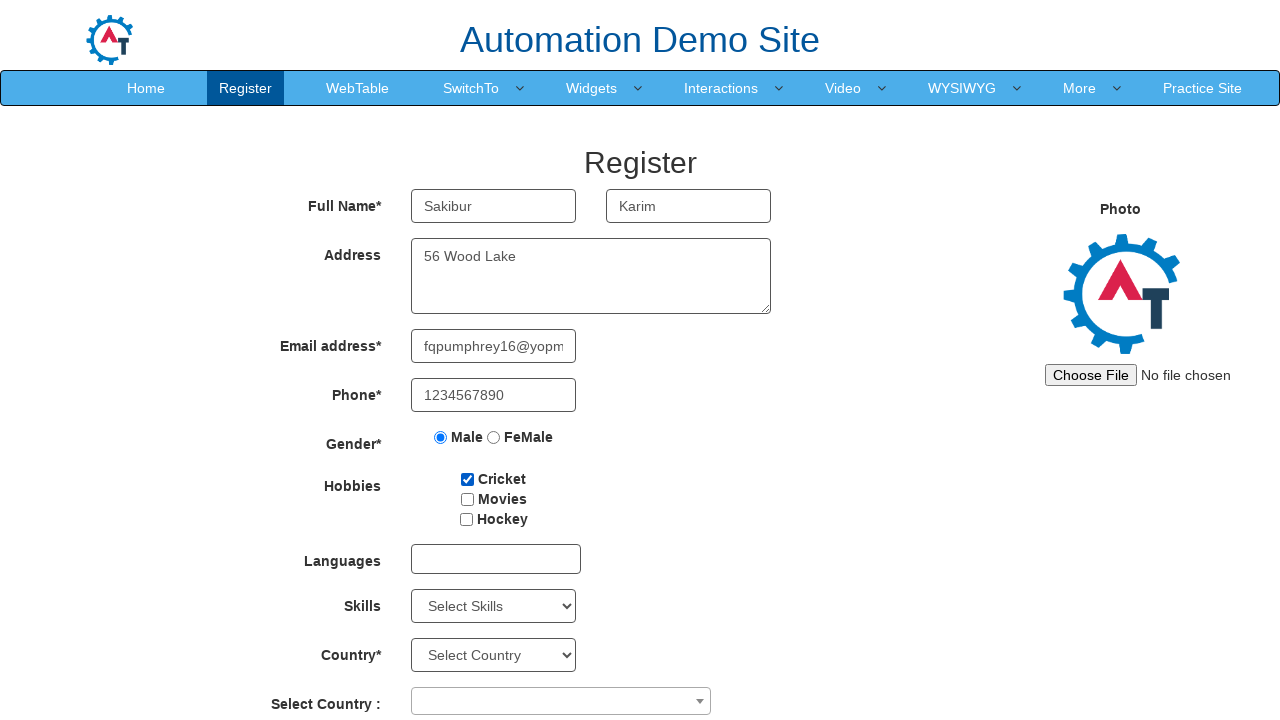

Selected 'Java' from skills dropdown on #Skills
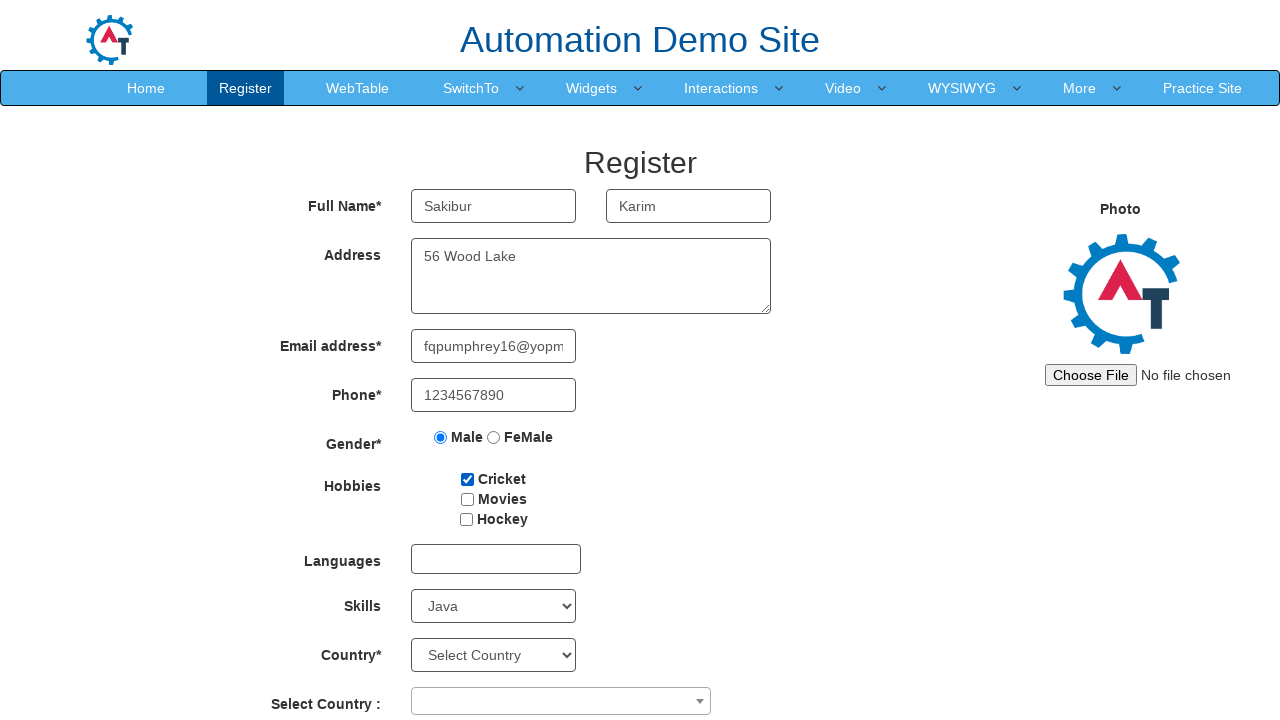

Selected 'United States of America' from country dropdown on #country
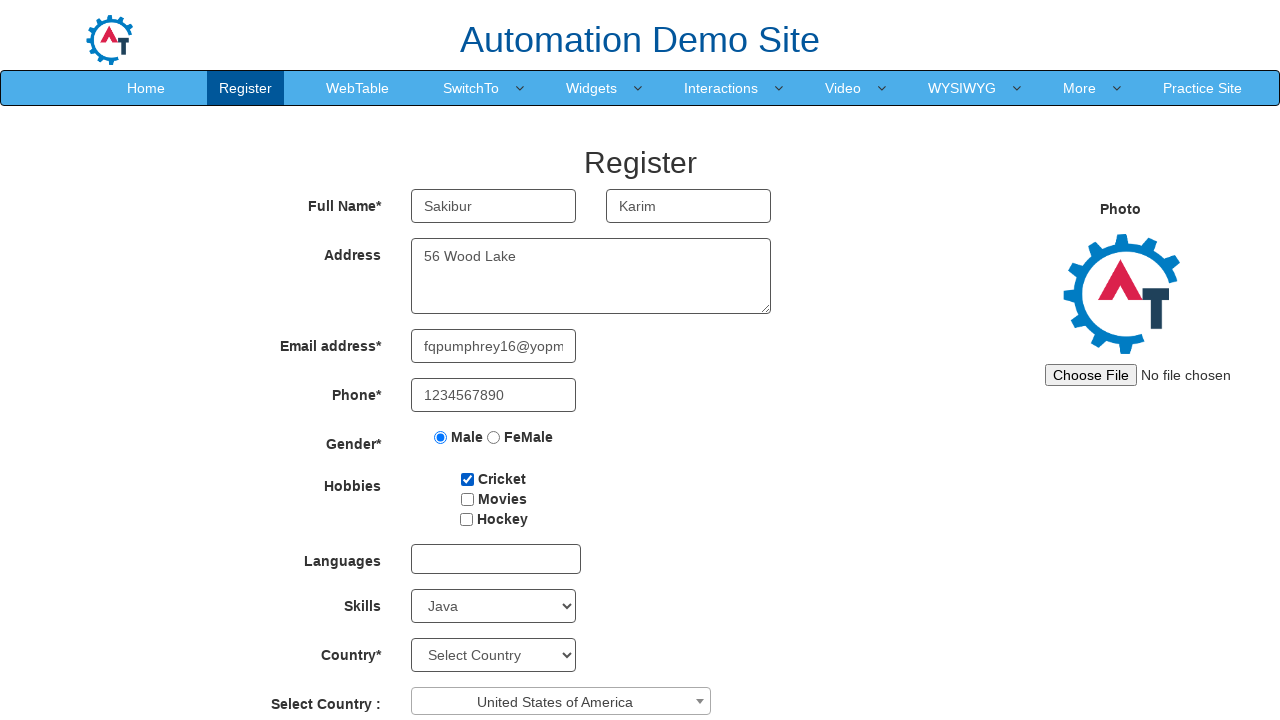

Selected birth year '2000' on #yearbox
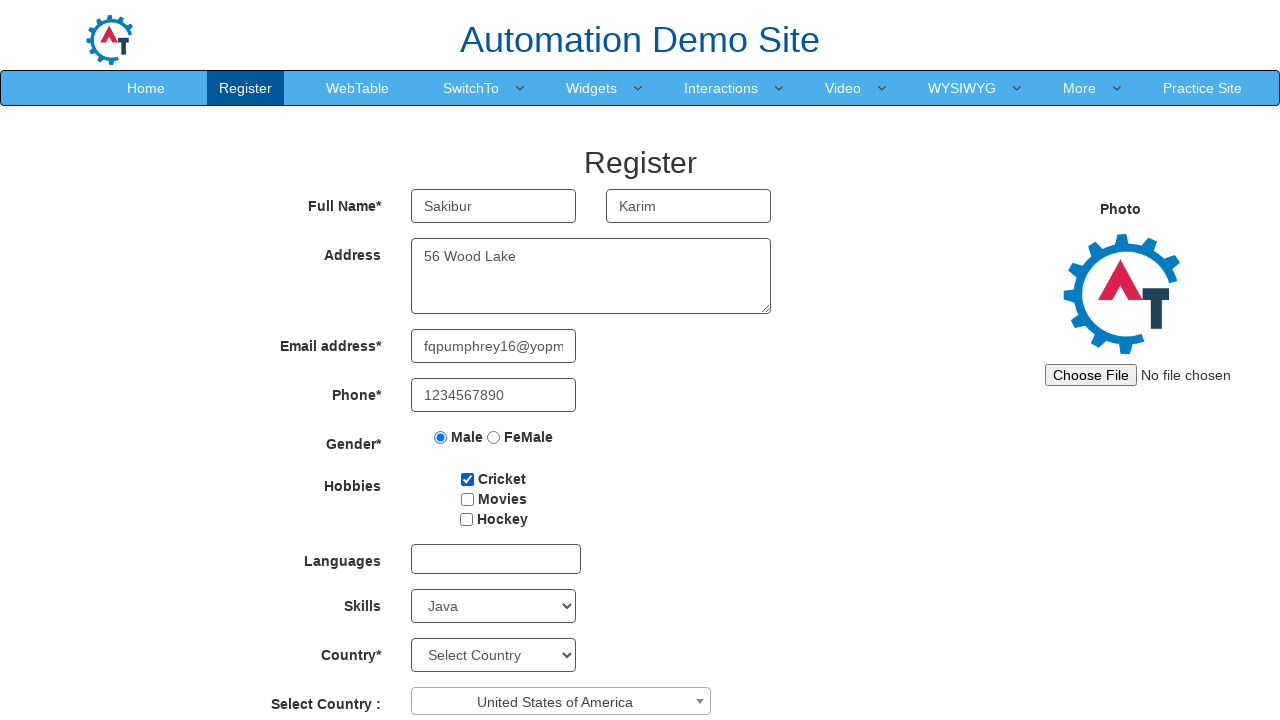

Selected birth month 'January' on select[placeholder='Month']
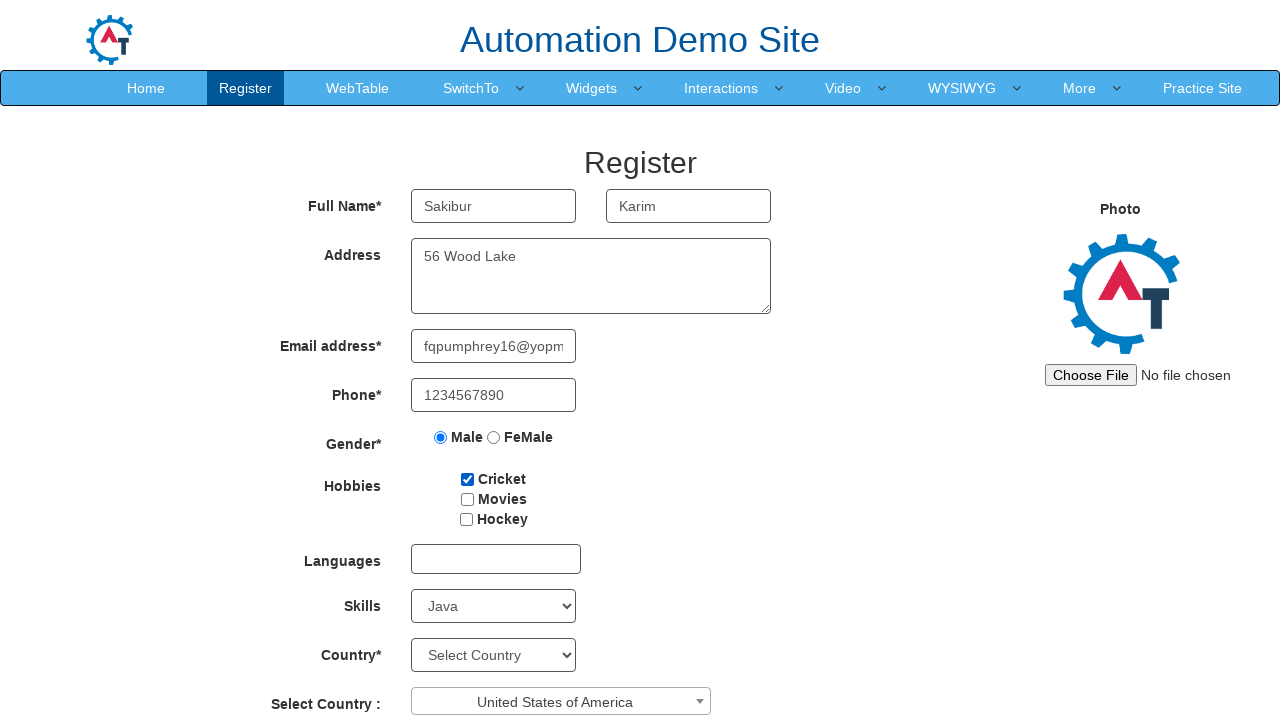

Selected birth day '1' on #daybox
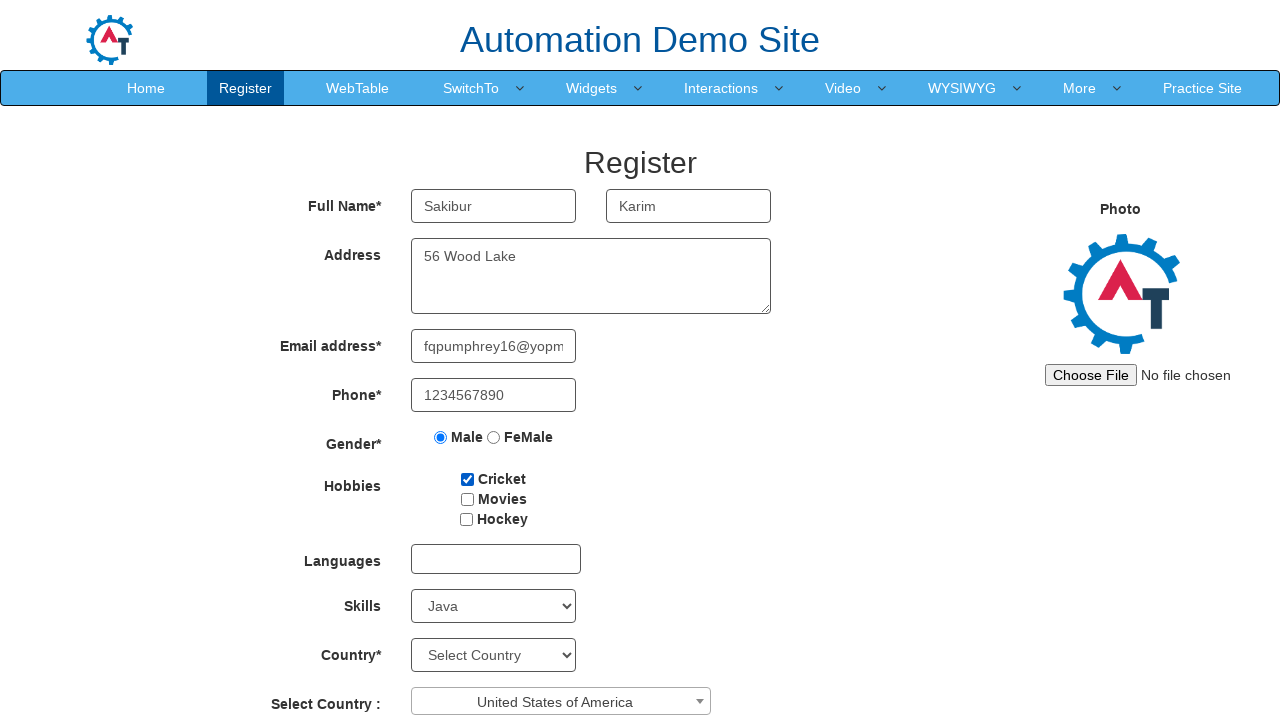

Filled in password field on #firstpassword
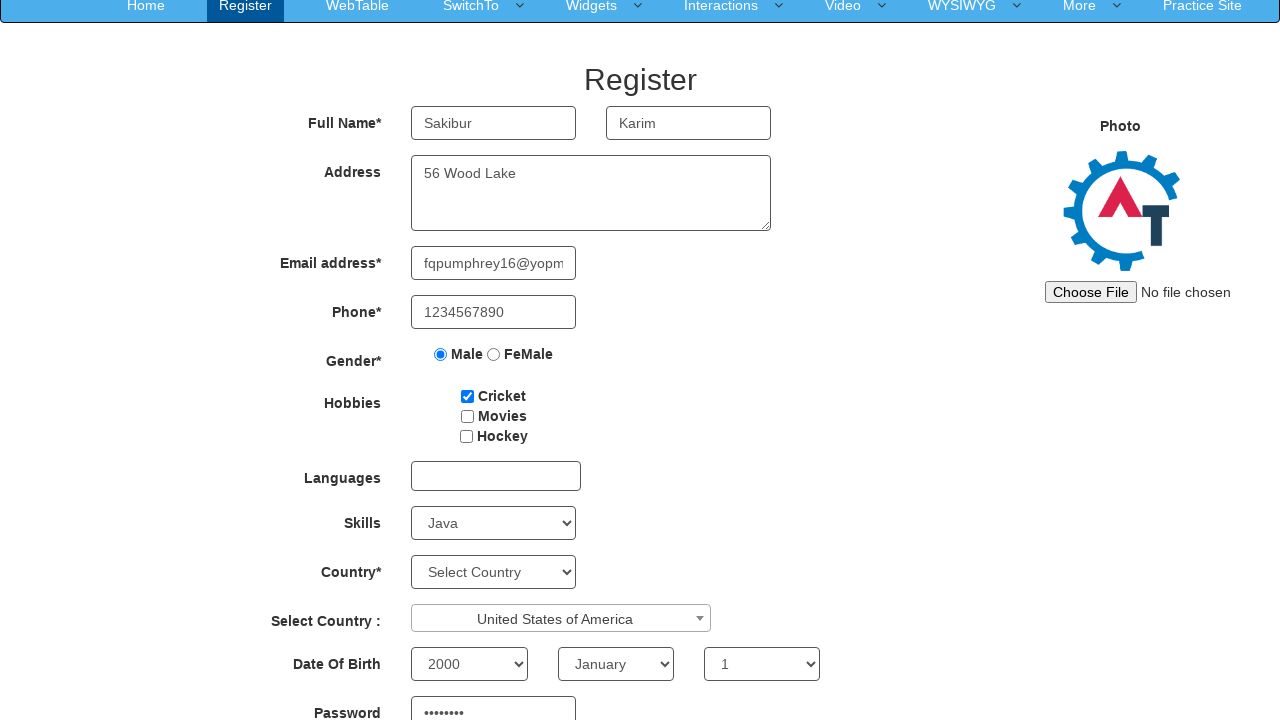

Filled in confirm password field on #secondpassword
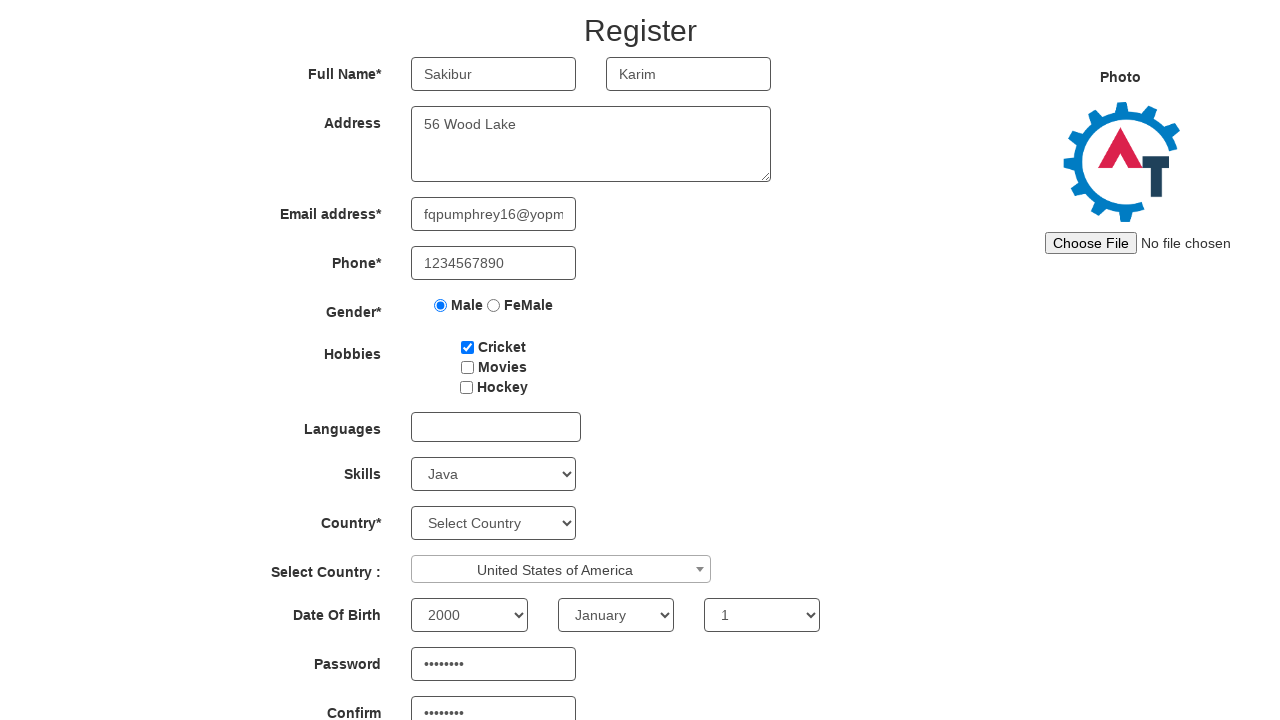

Clicked submit button to register at (572, 623) on #submitbtn
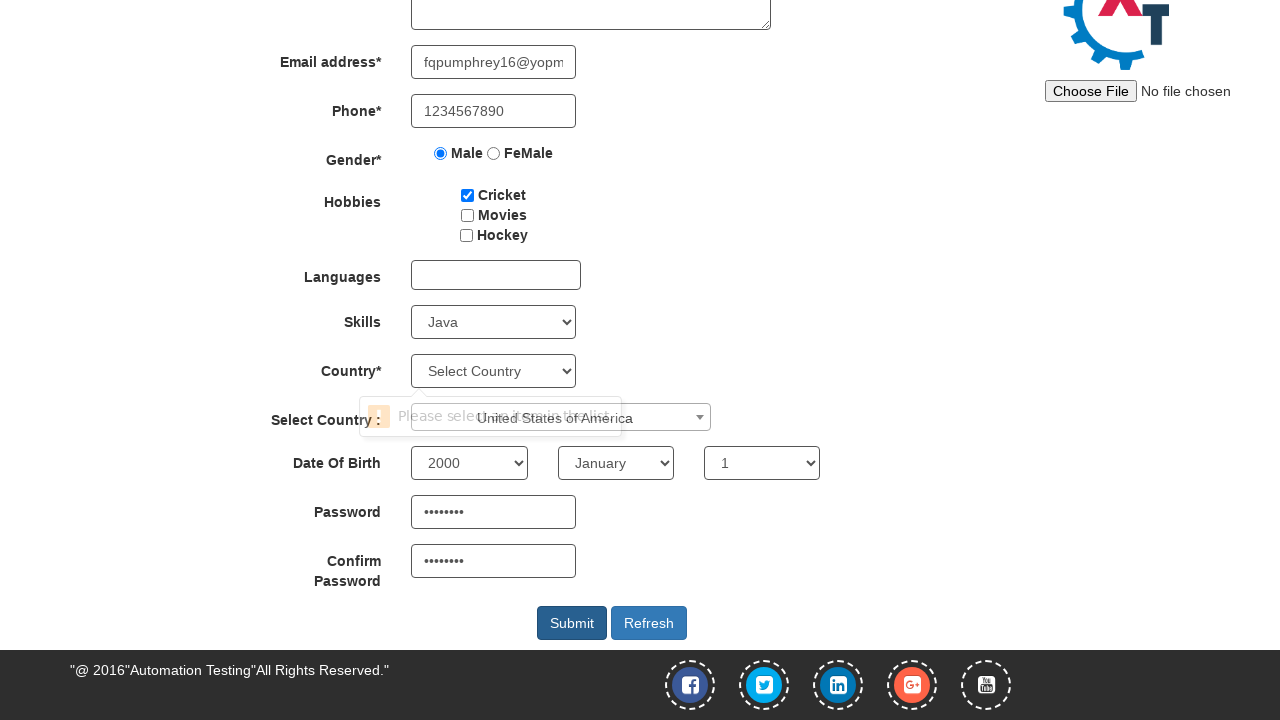

Registration submission completed
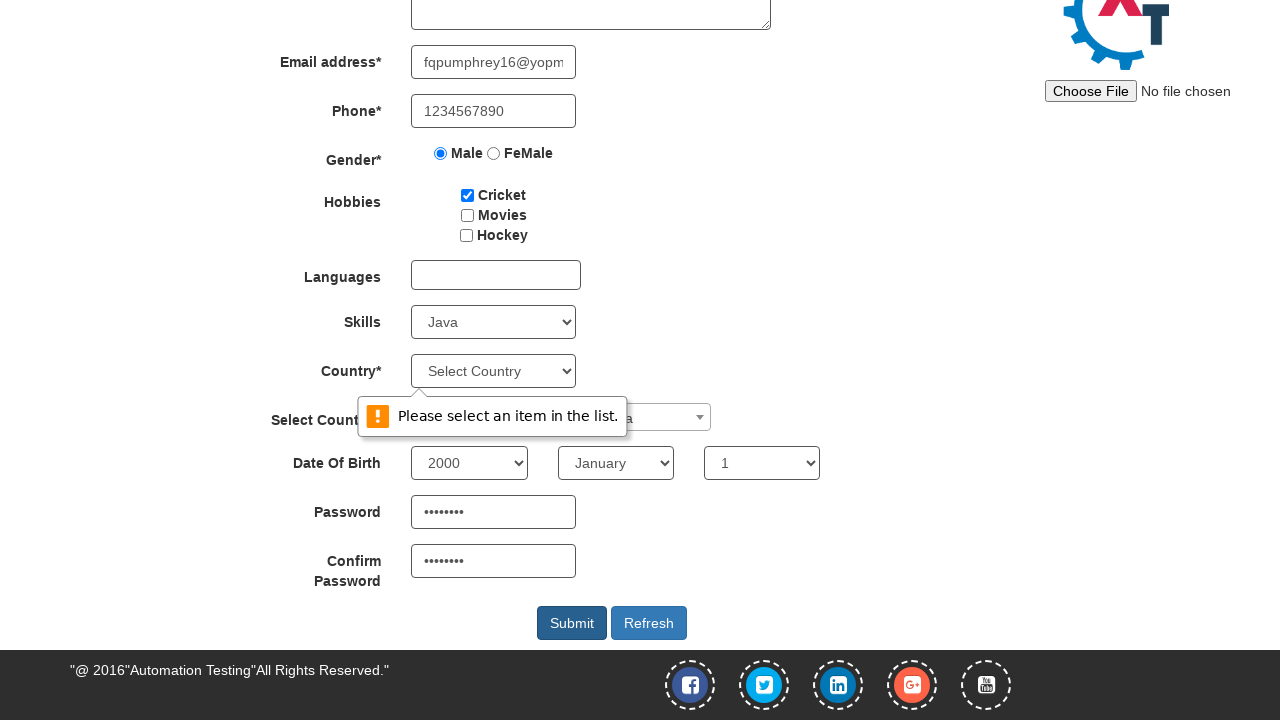

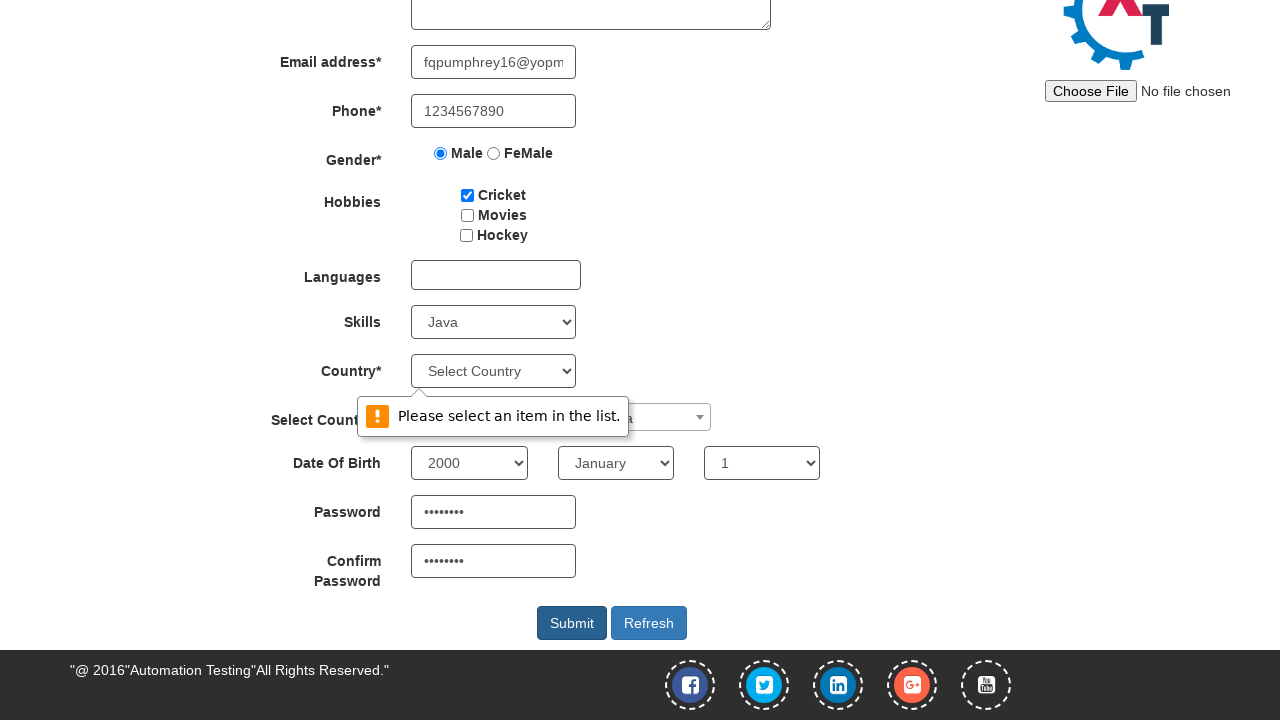